Tests double-click action functionality by switching to an iframe and performing a double-click on a div element

Starting URL: https://api.jquery.com/dblclick/

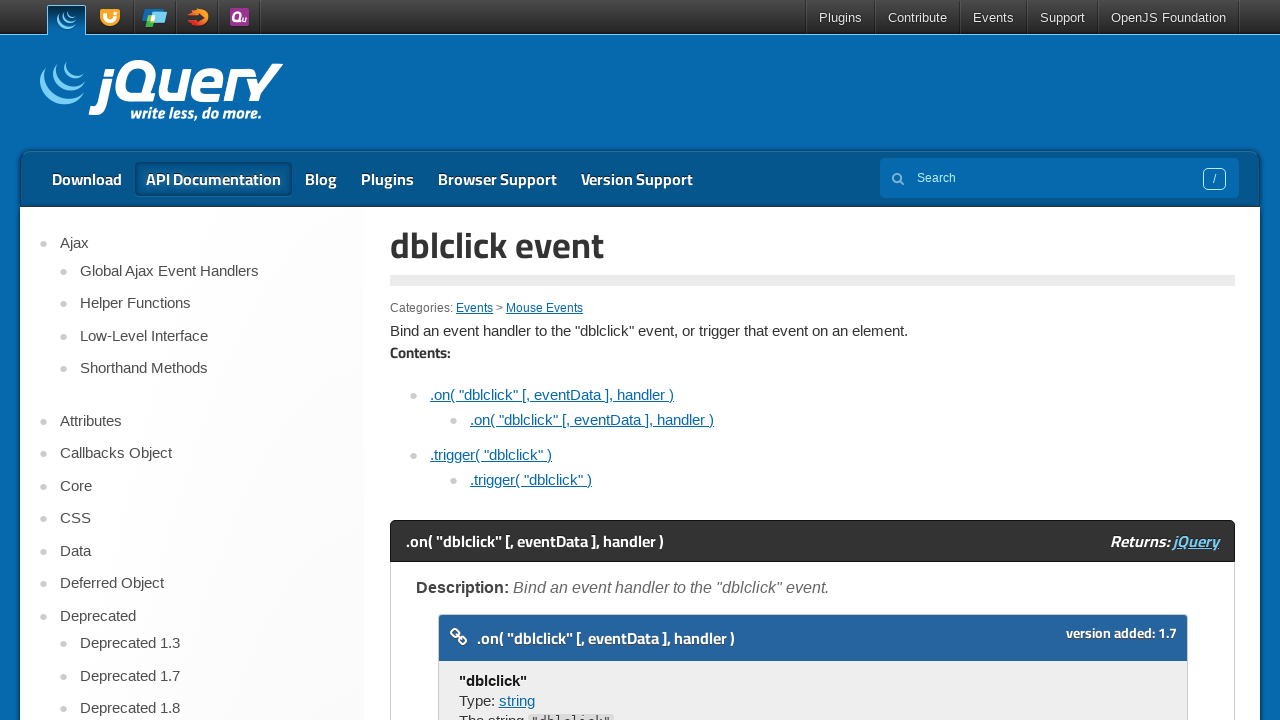

Located first iframe on the page
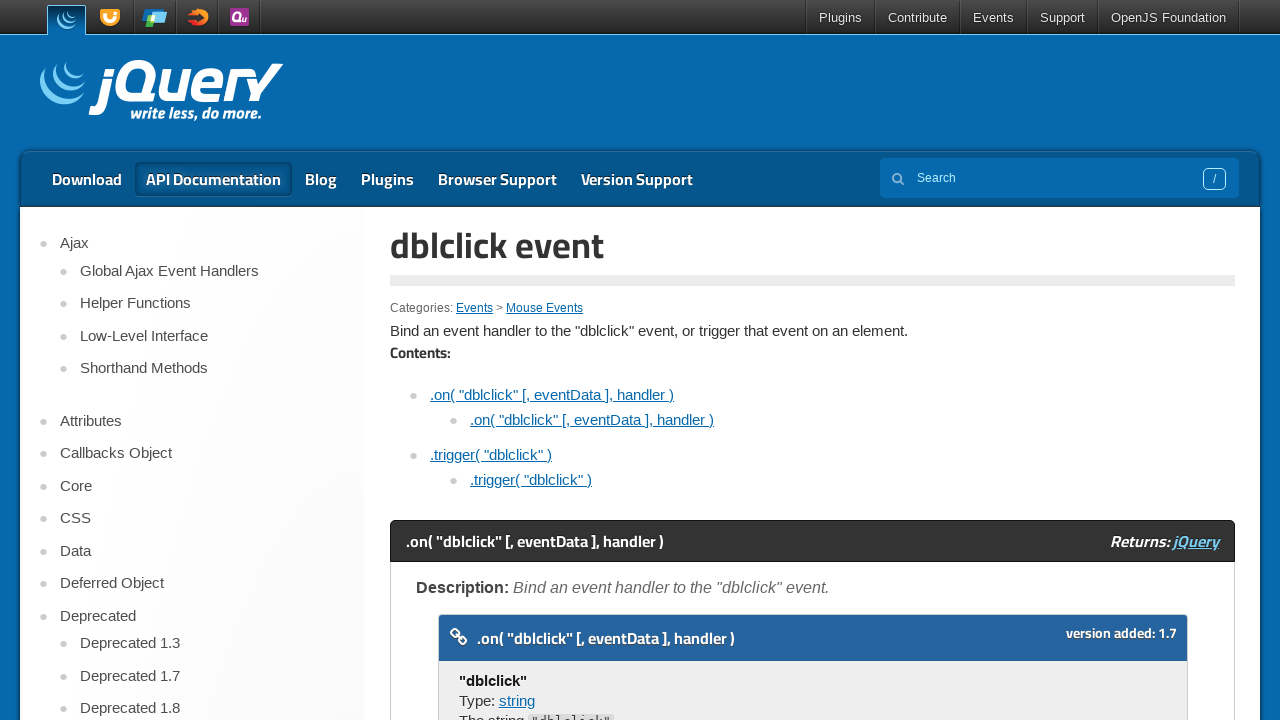

Double-clicked div element within iframe at (478, 360) on iframe >> nth=0 >> internal:control=enter-frame >> div >> nth=0
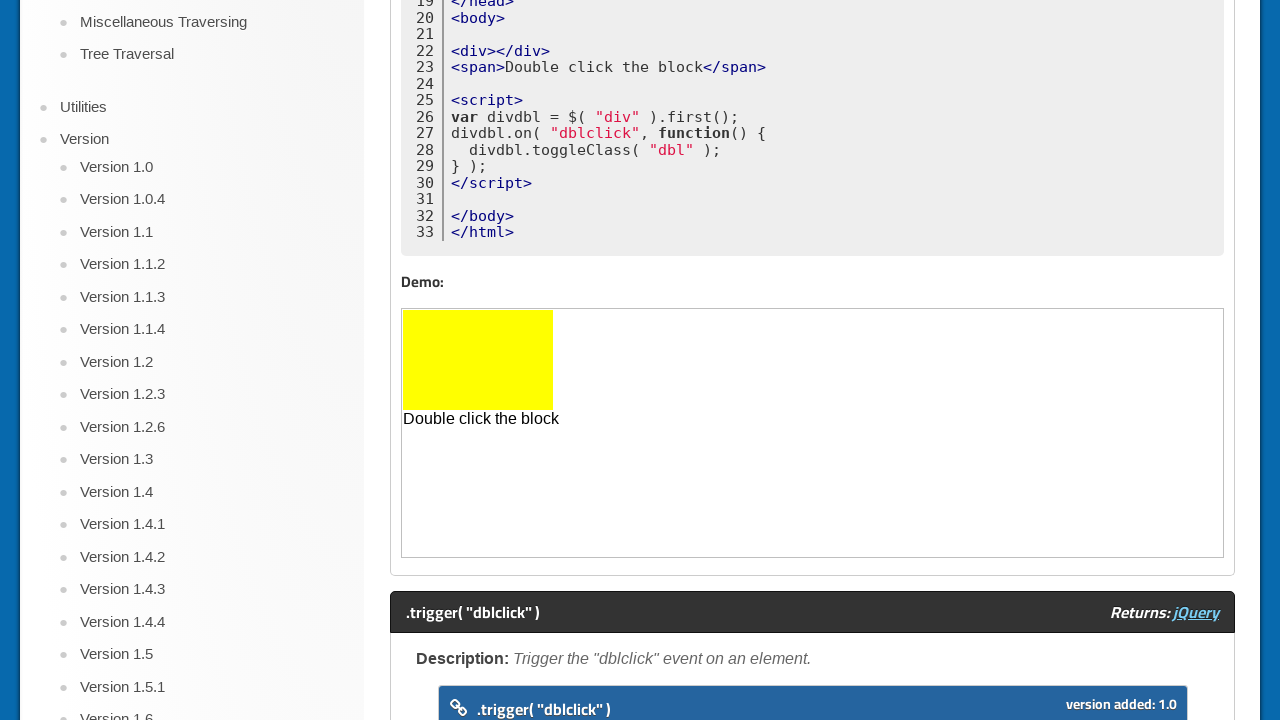

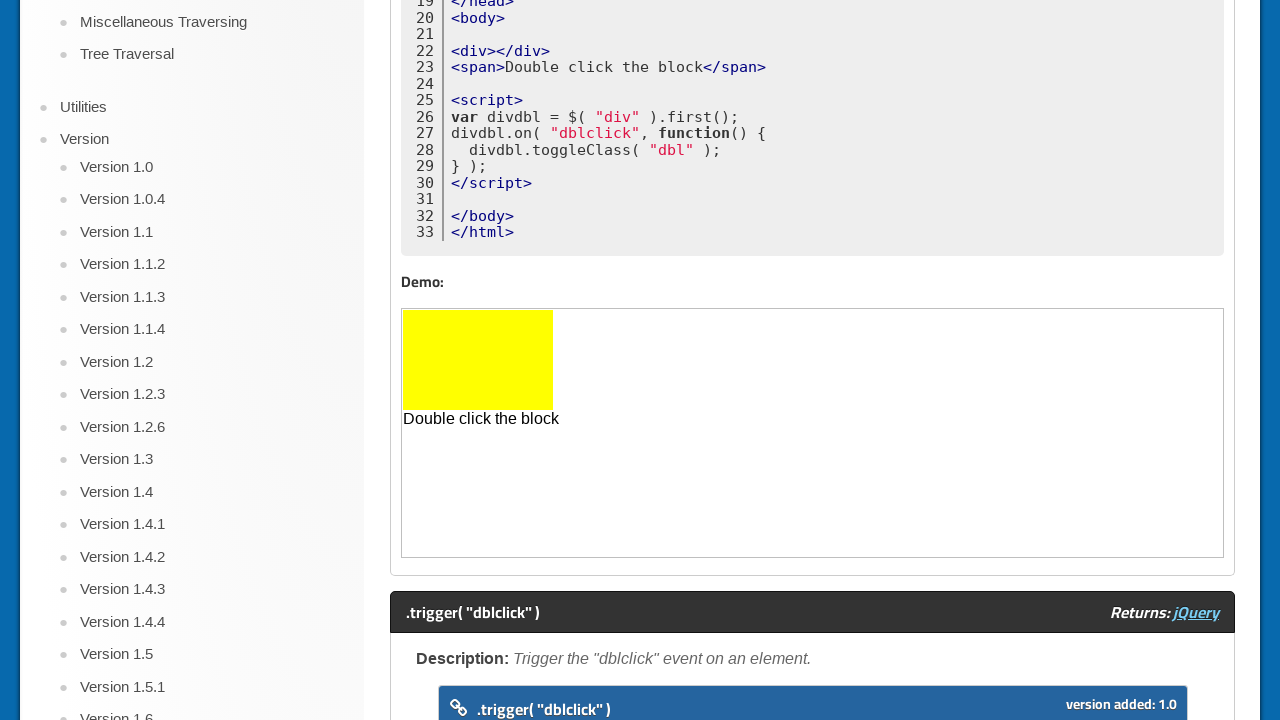